Adds multiple vegetables to cart by searching through product listings and clicking Add to Cart buttons for specific items

Starting URL: https://rahulshettyacademy.com/seleniumPractise/

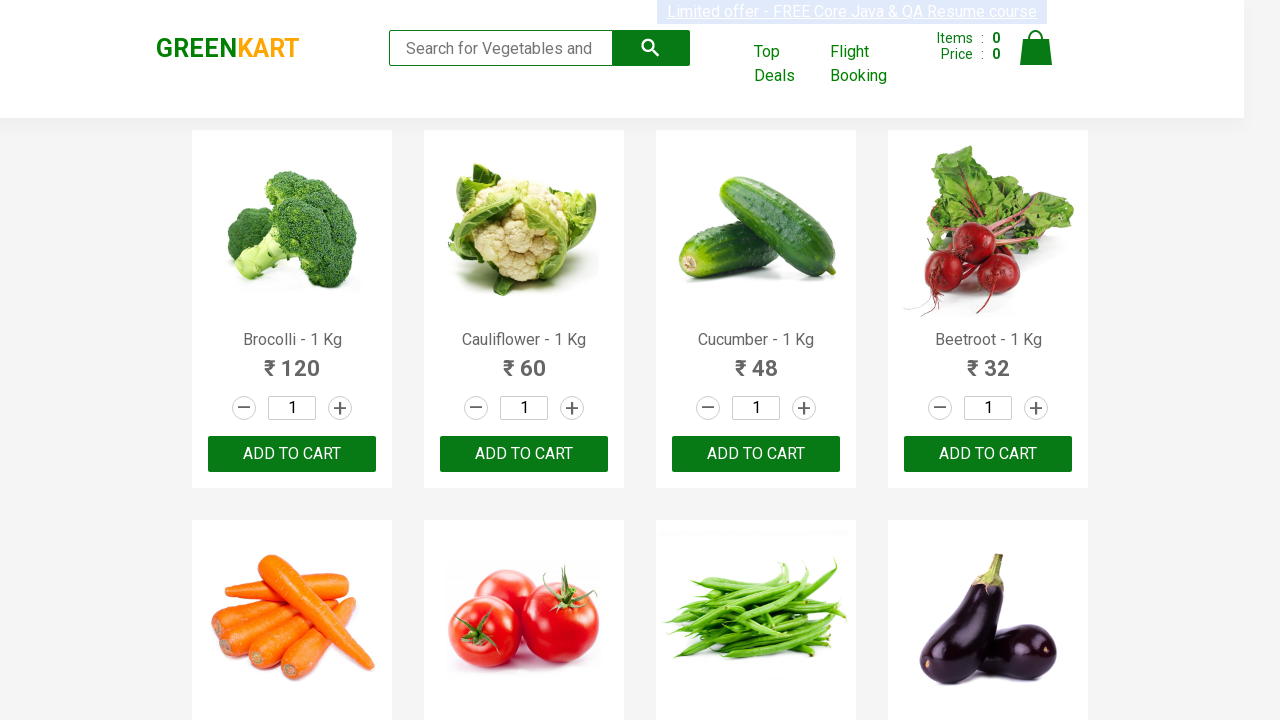

Waited for product listings to load
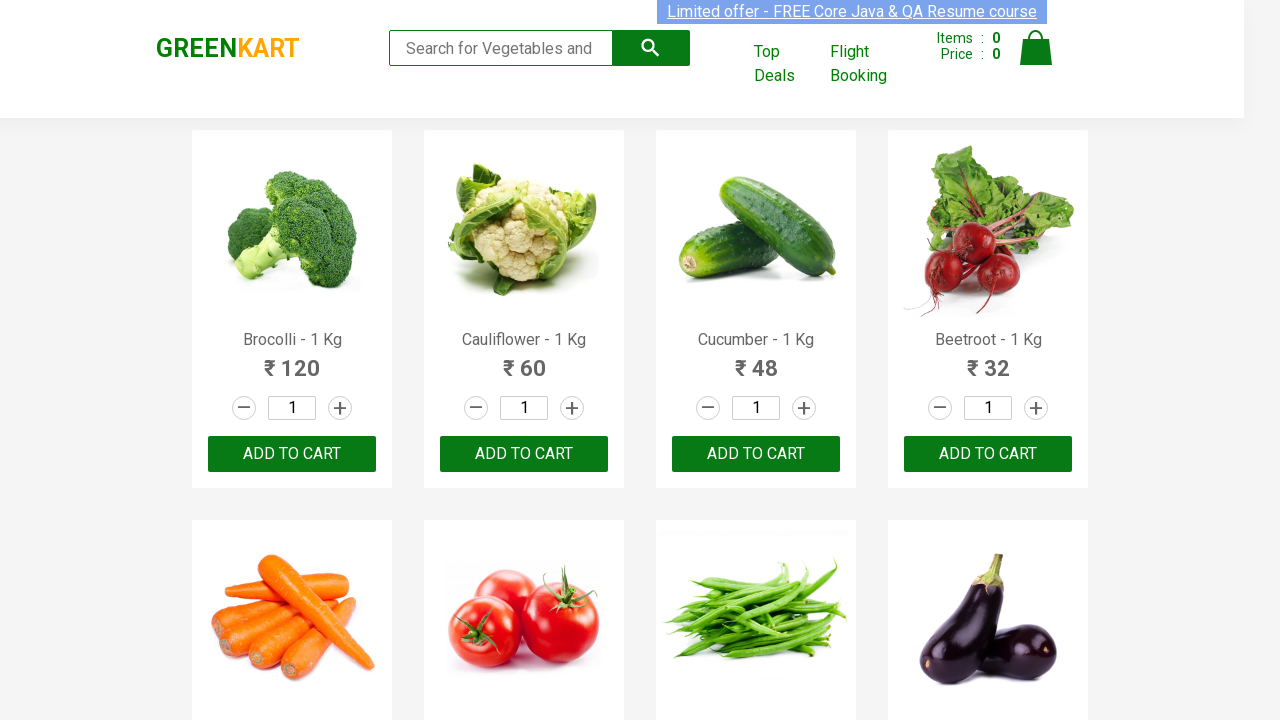

Retrieved all product name elements
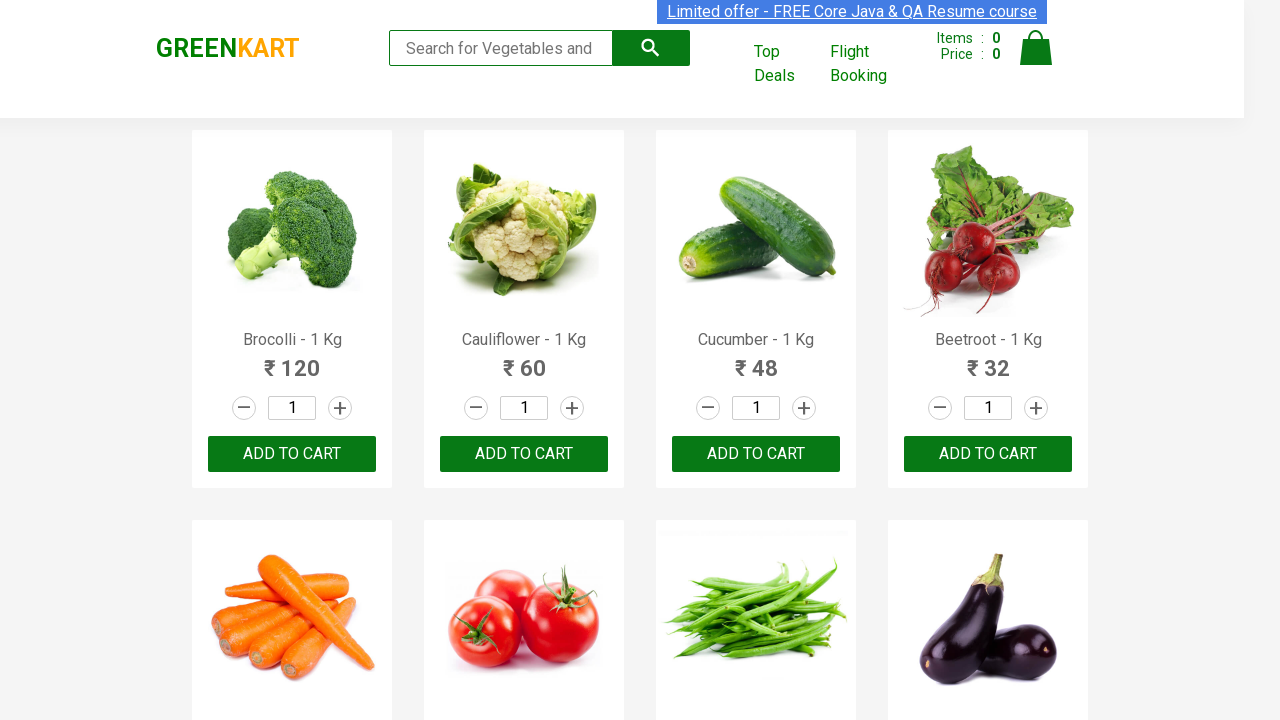

Clicked 'Add to Cart' button for Brocolli at (292, 454) on xpath=//div[@class='product-action']/button >> nth=0
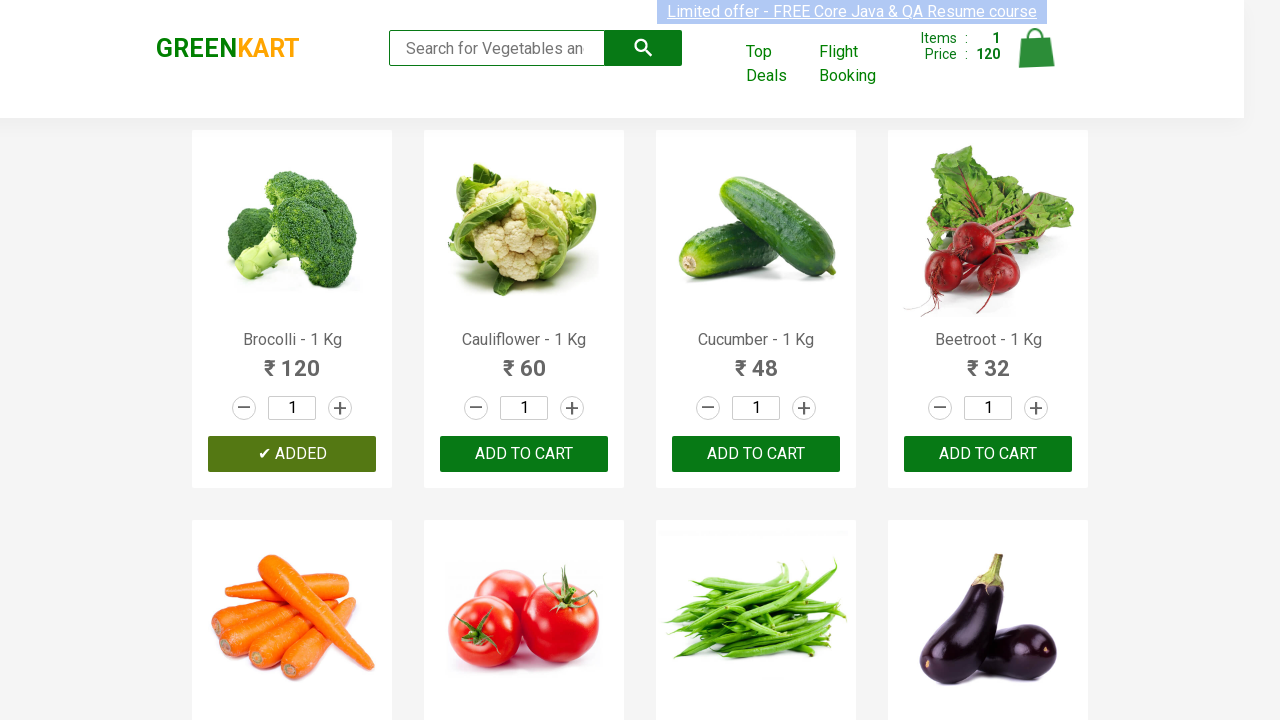

Clicked 'Add to Cart' button for Cucumber at (756, 454) on xpath=//div[@class='product-action']/button >> nth=2
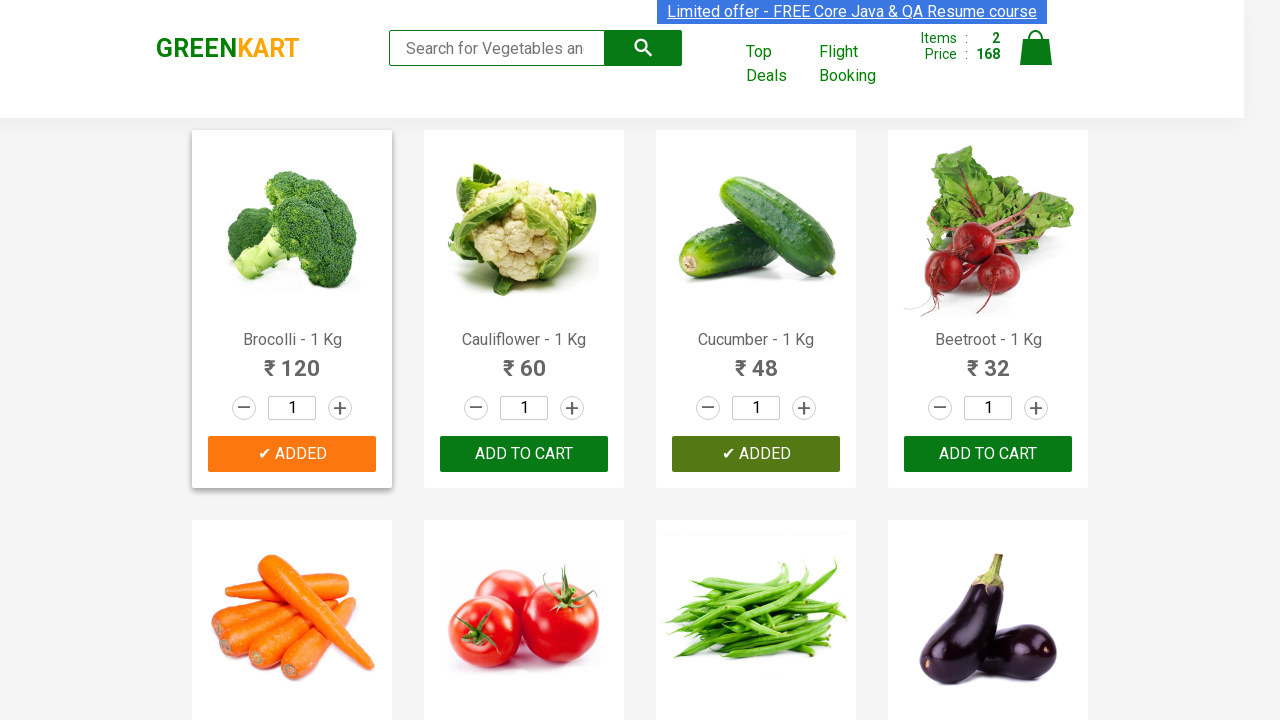

Clicked 'Add to Cart' button for Beetroot at (988, 454) on xpath=//div[@class='product-action']/button >> nth=3
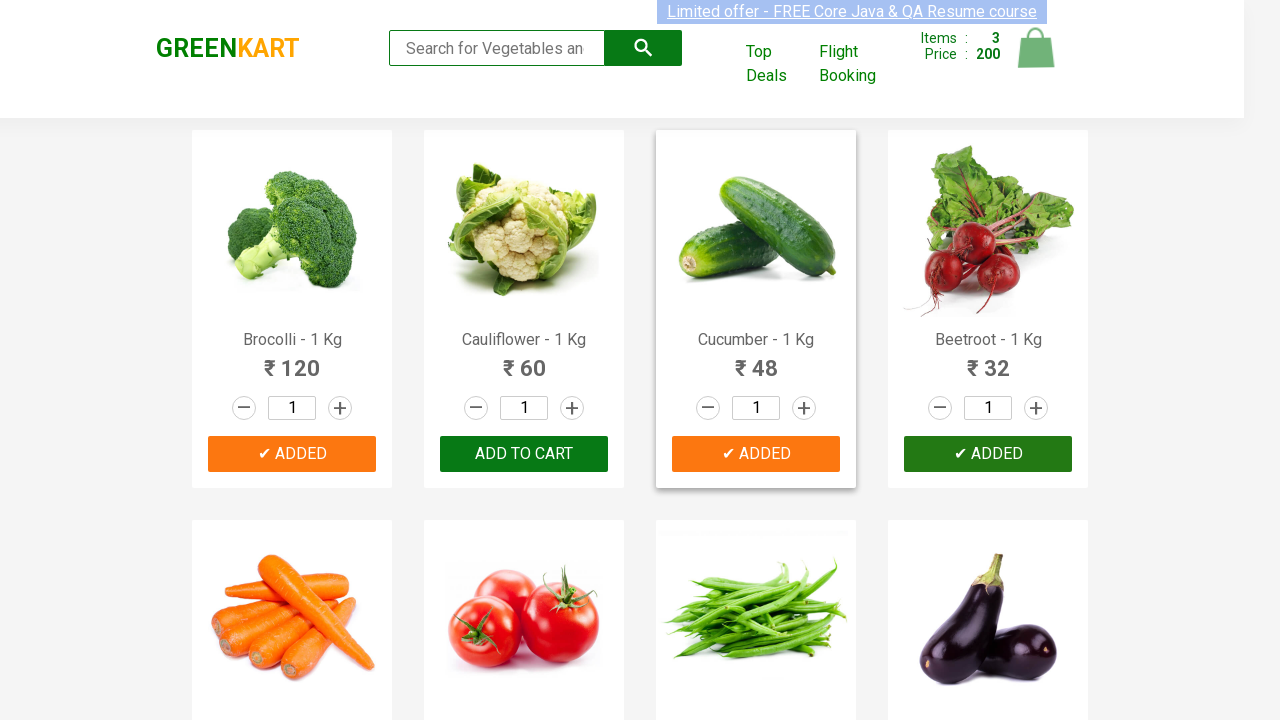

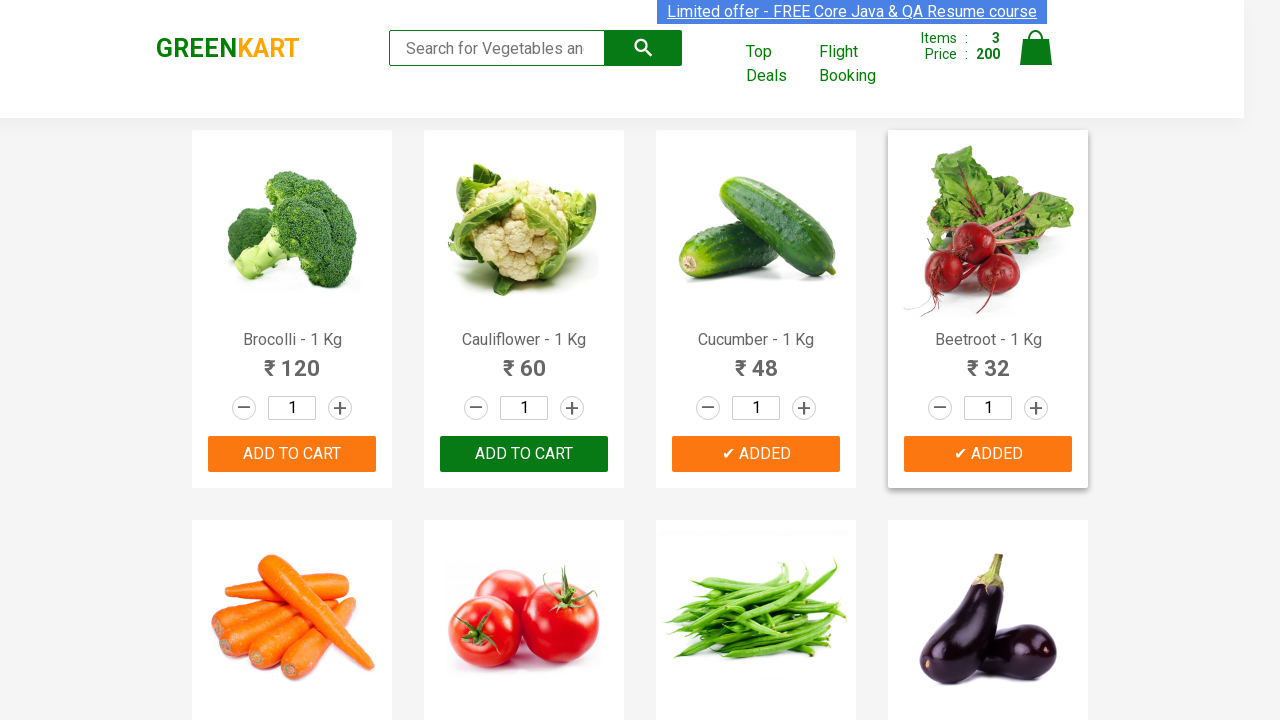